Navigates to a large page example, finds a specific element by ID, and highlights it with a red dashed border using JavaScript execution, then reverts the style after 3 seconds.

Starting URL: http://the-internet.herokuapp.com/large

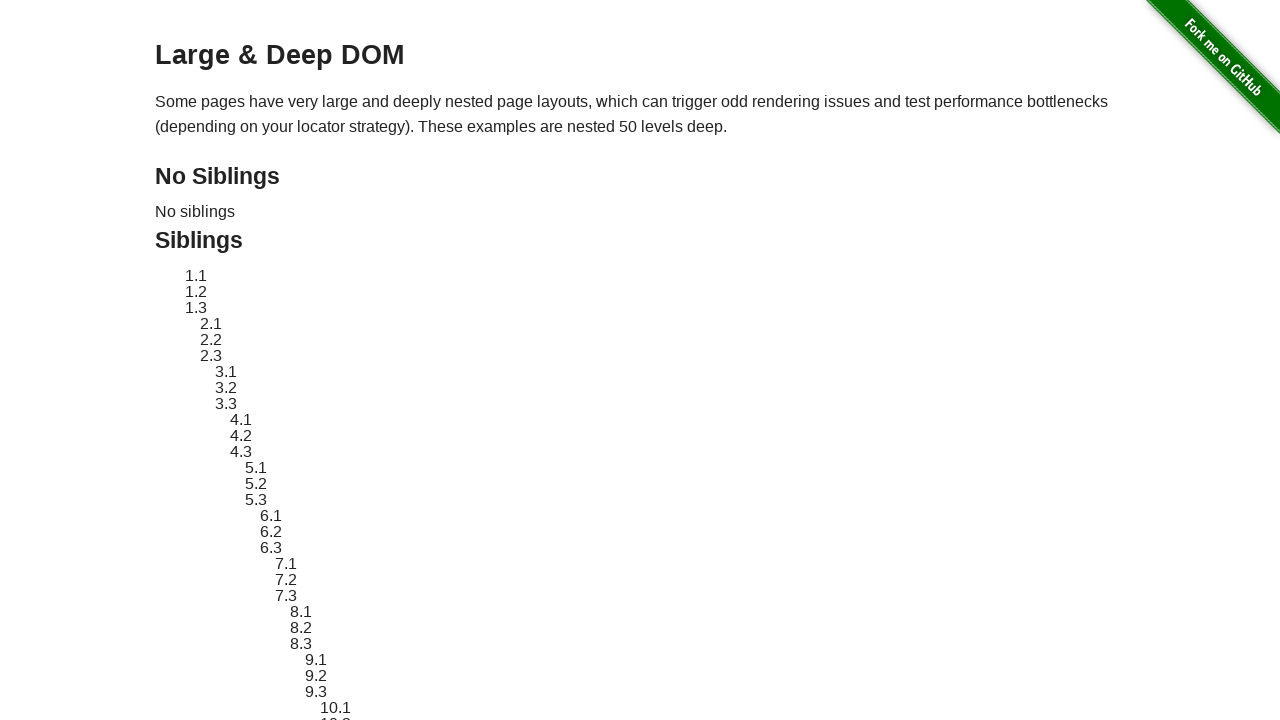

Navigated to large page example
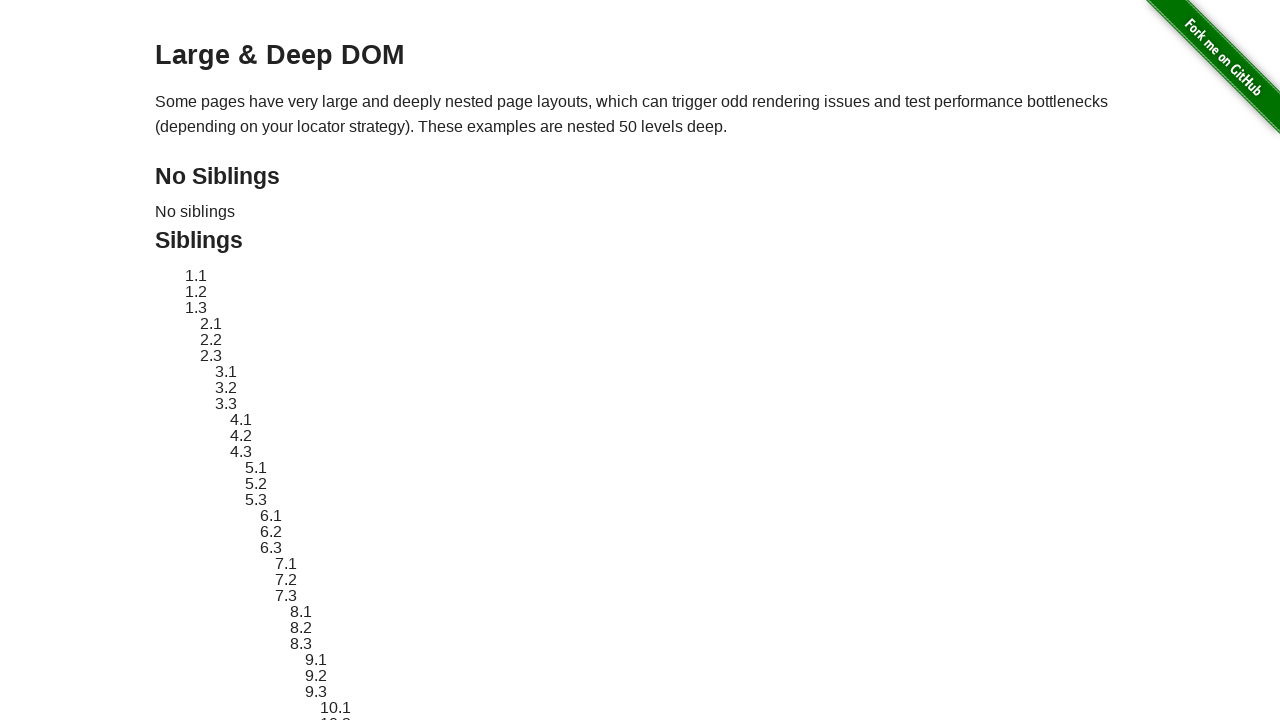

Located target element with ID 'sibling-2.3'
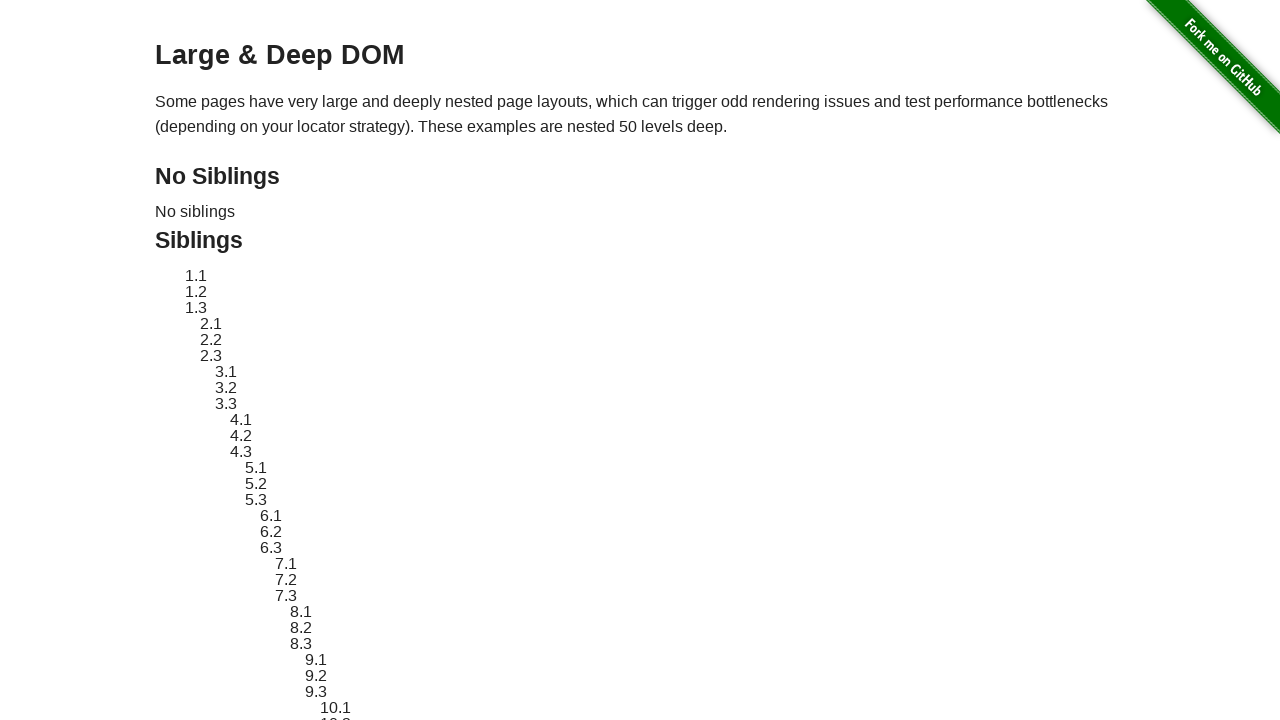

Stored original element style
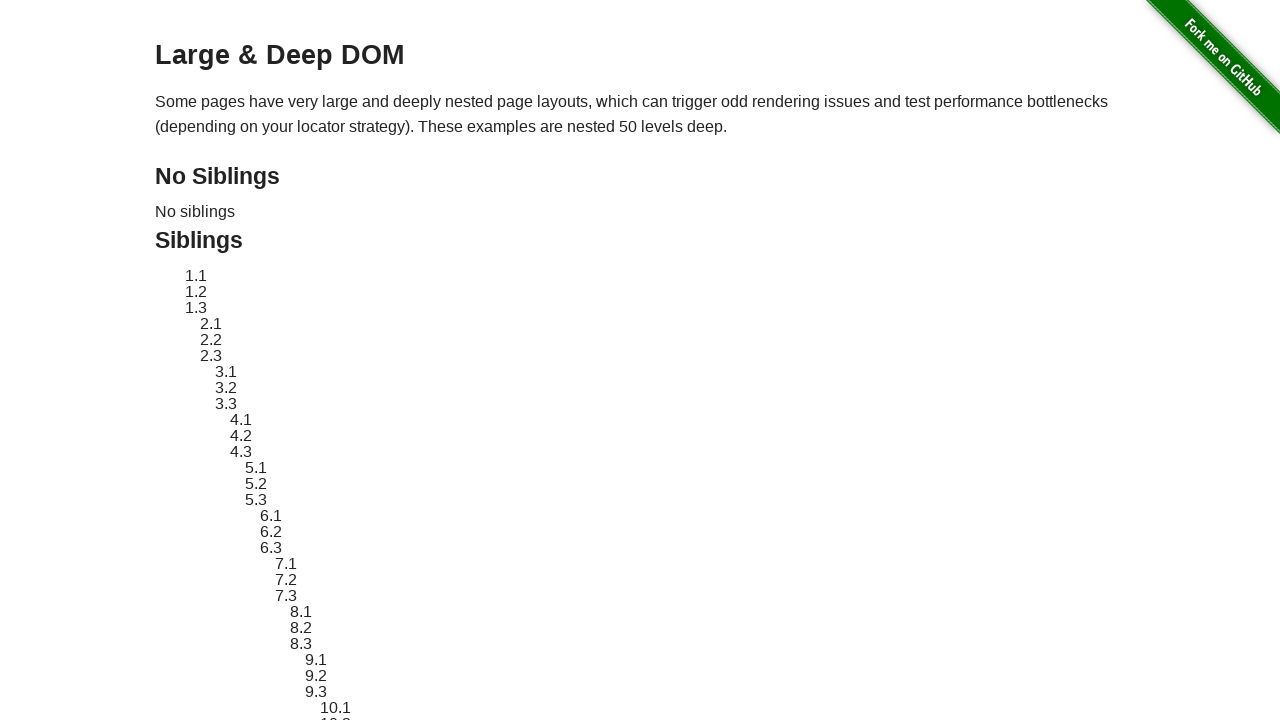

Applied red dashed border highlight to element
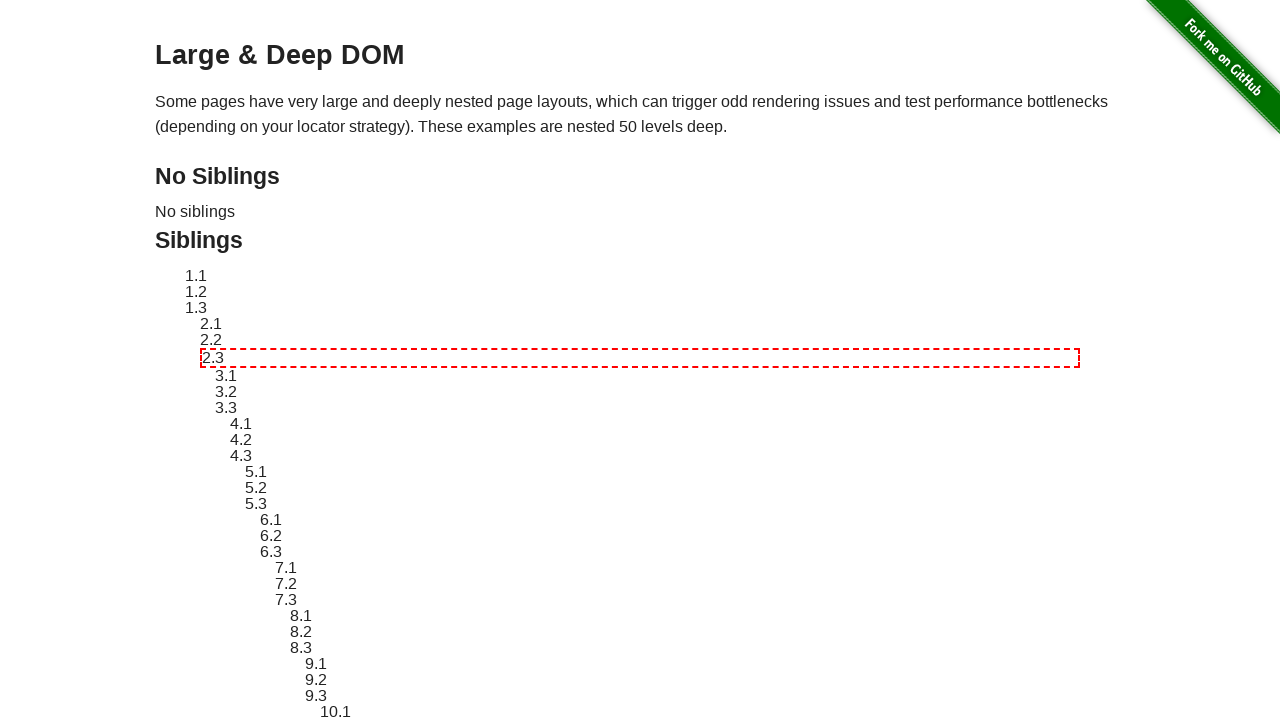

Waited 3 seconds to display highlight
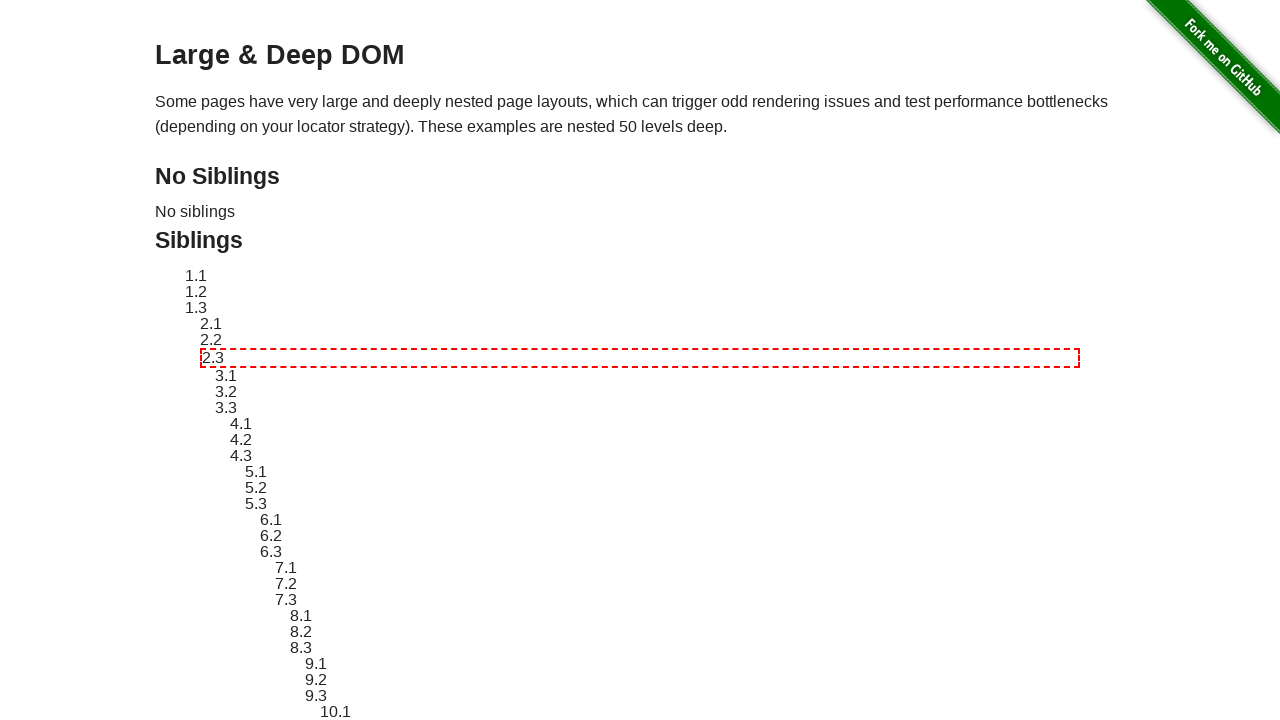

Reverted element style to original state
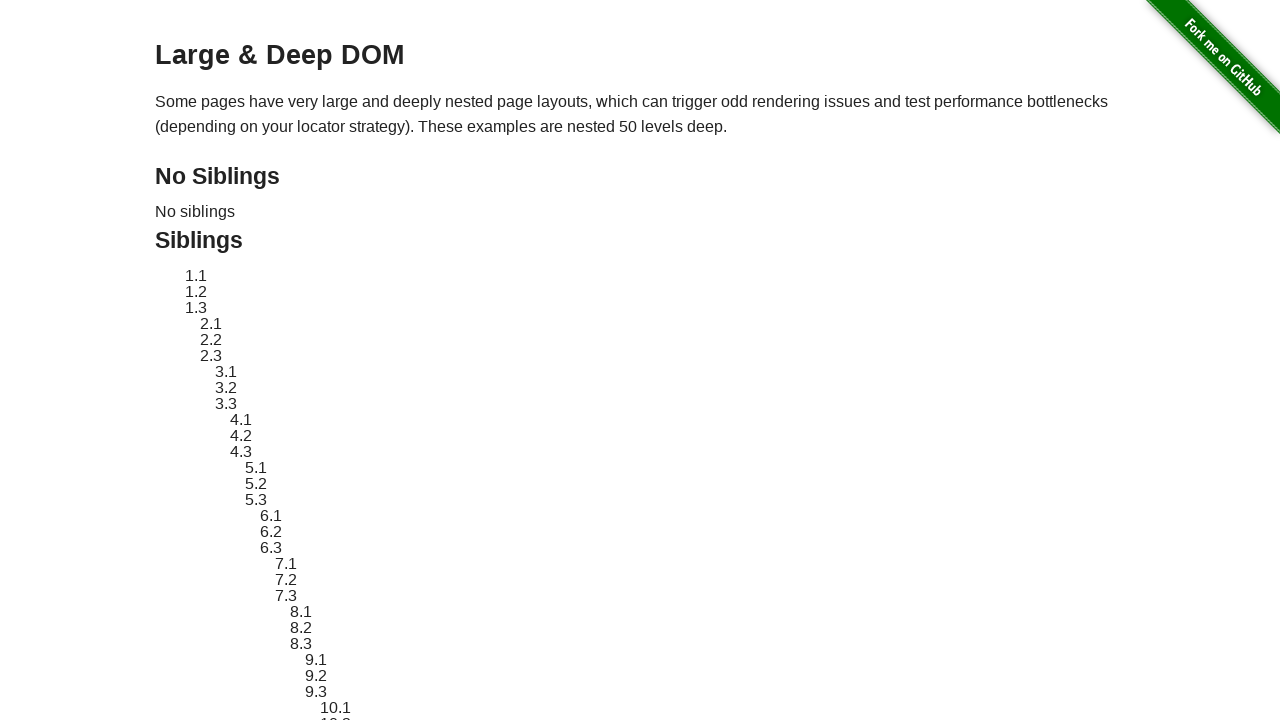

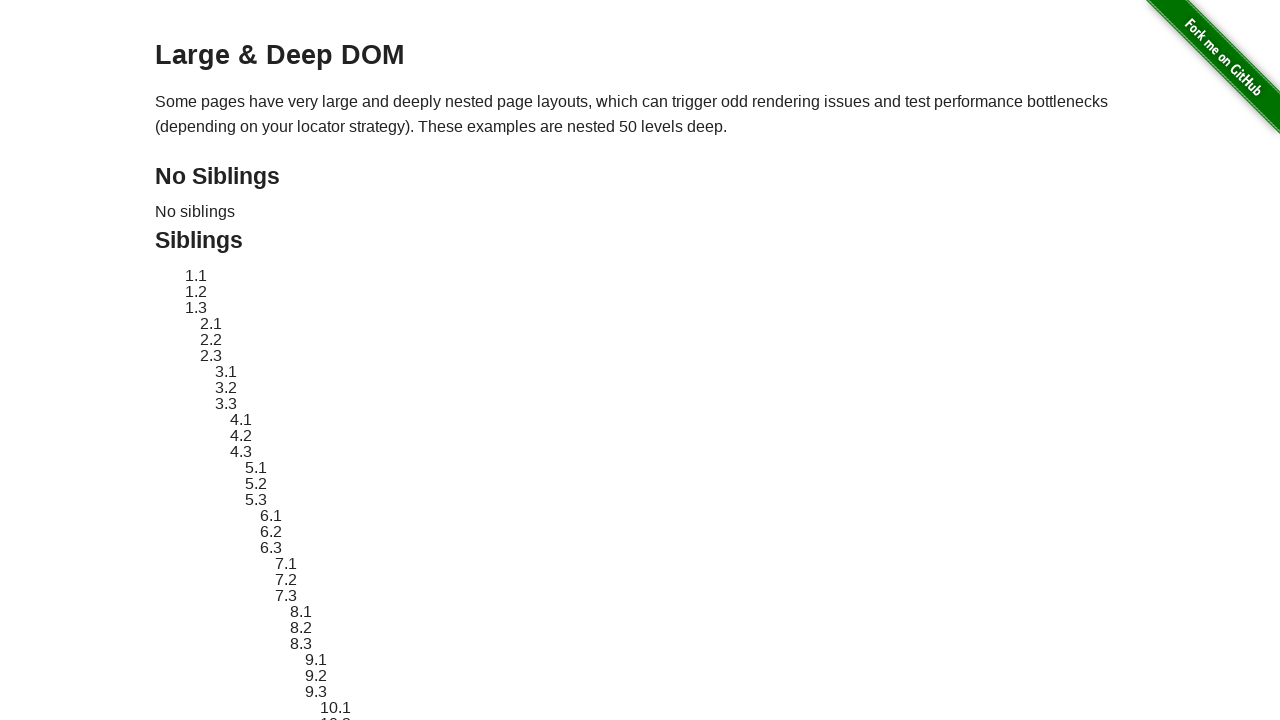